Tests clicking a button with dynamic ID multiple times on UI Testing Playground, demonstrating interaction with elements that have changing identifiers

Starting URL: http://uitestingplayground.com/dynamicid/

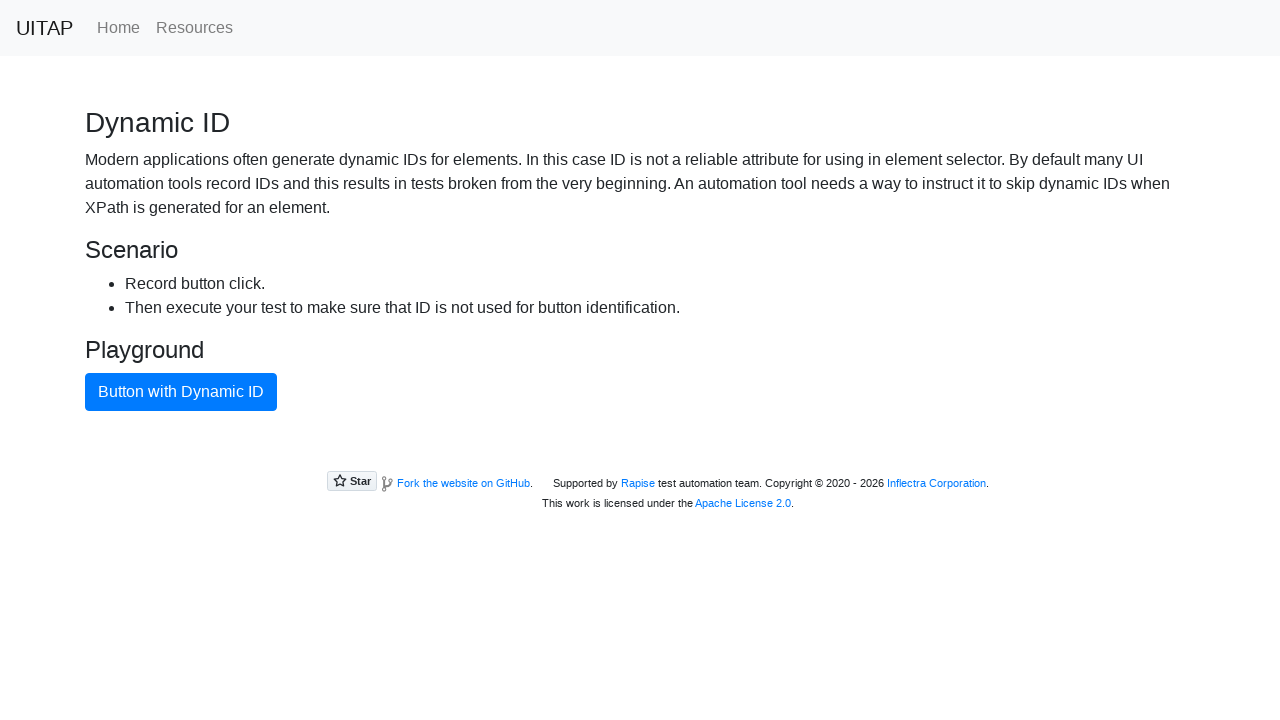

Clicked blue primary button with dynamic ID at (181, 392) on button.btn.btn-primary
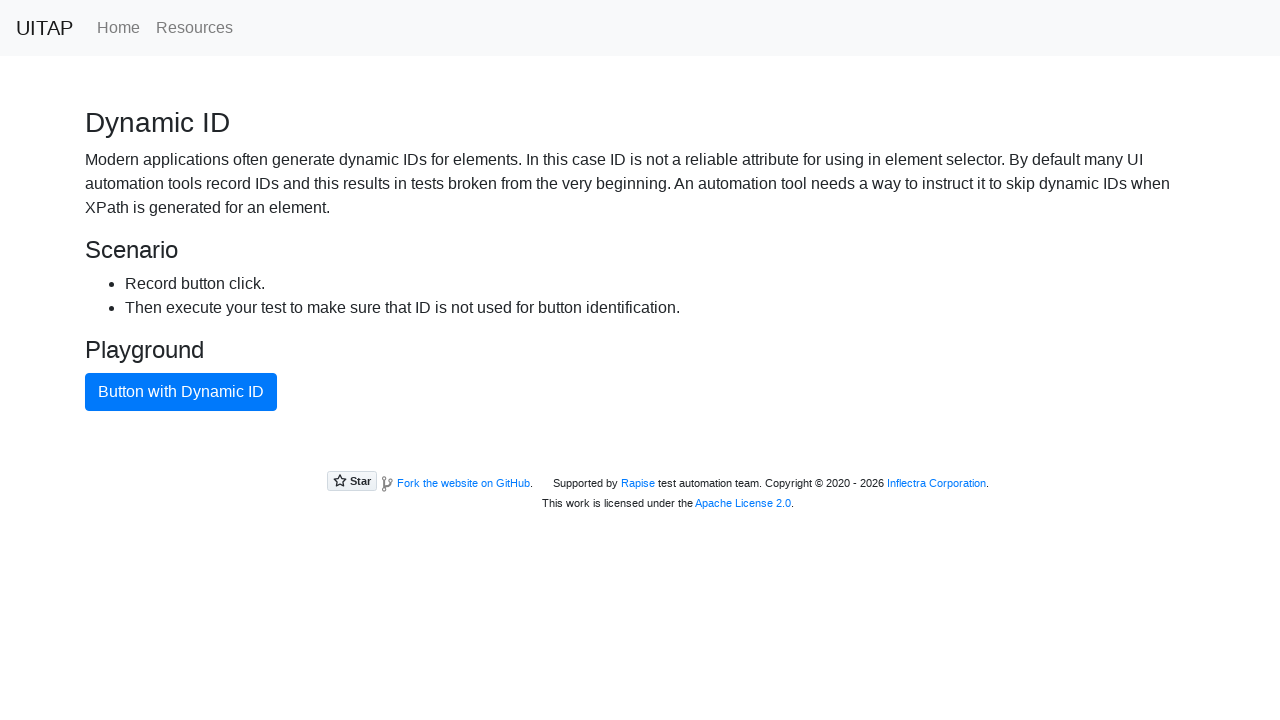

Clicked container area at (640, 259) on div.container
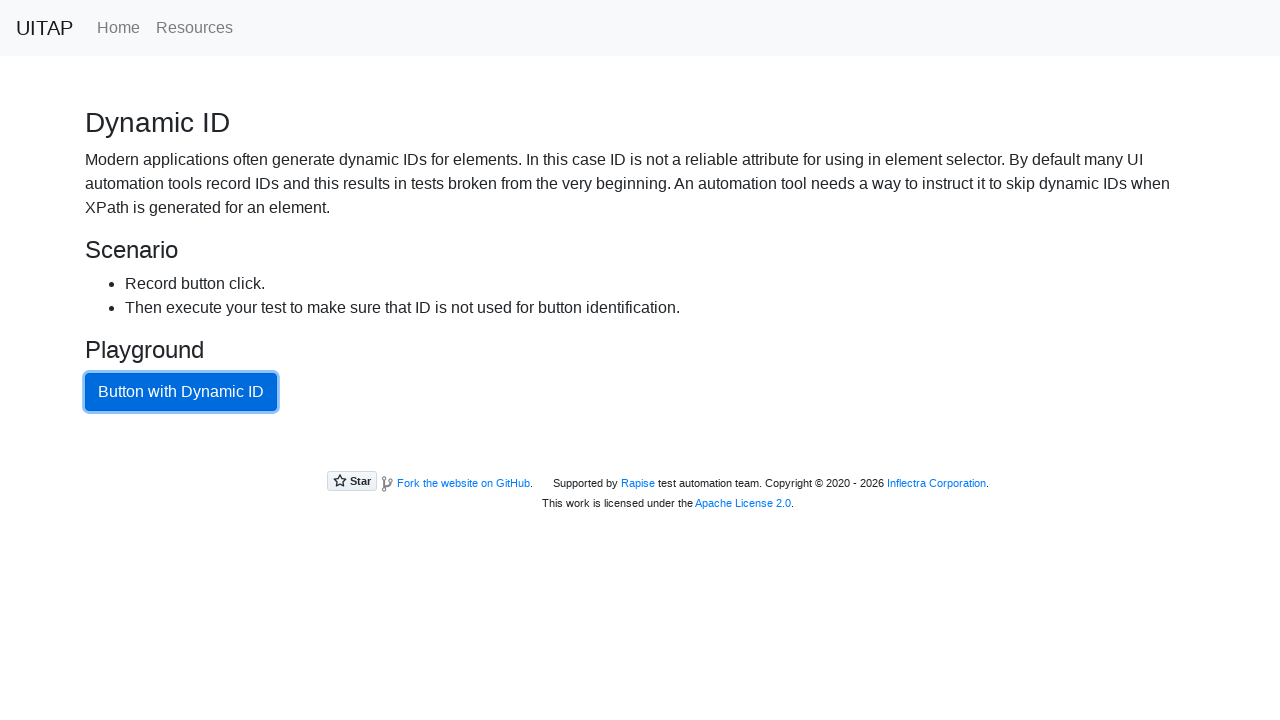

Clicked blue primary button with dynamic ID at (181, 392) on button.btn.btn-primary
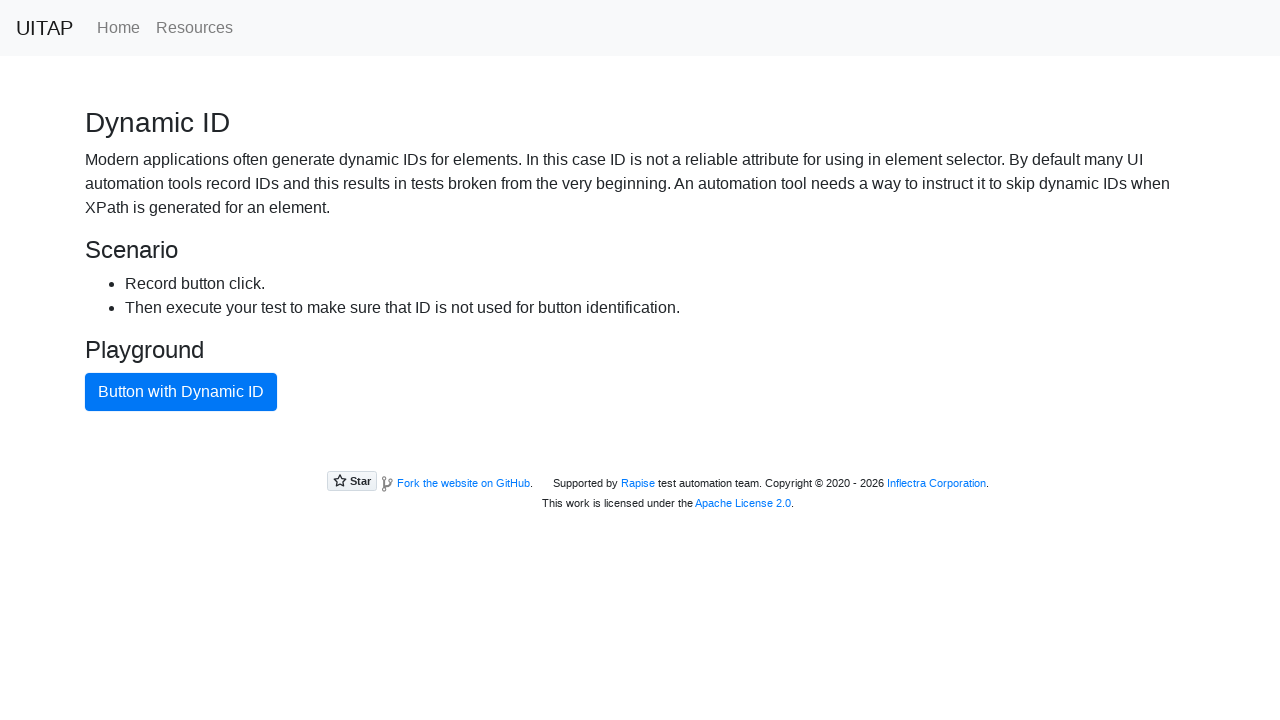

Clicked container area at (640, 259) on div.container
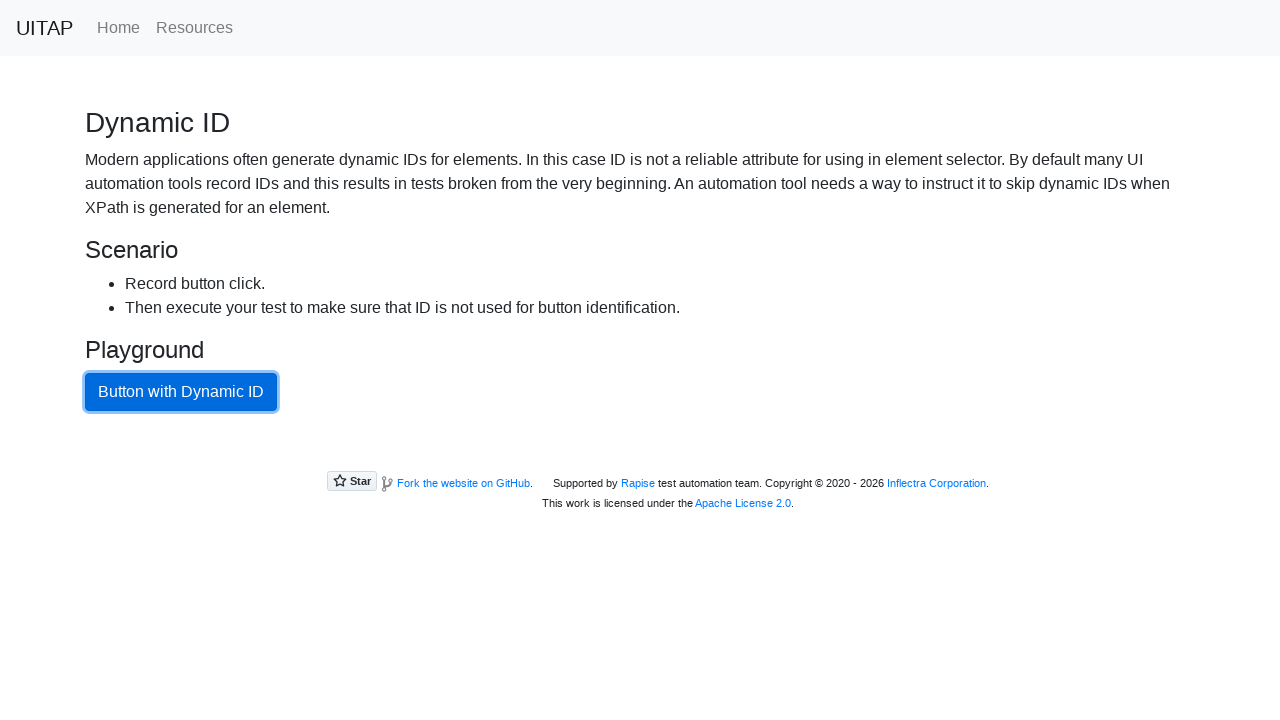

Clicked blue primary button with dynamic ID at (181, 392) on button.btn.btn-primary
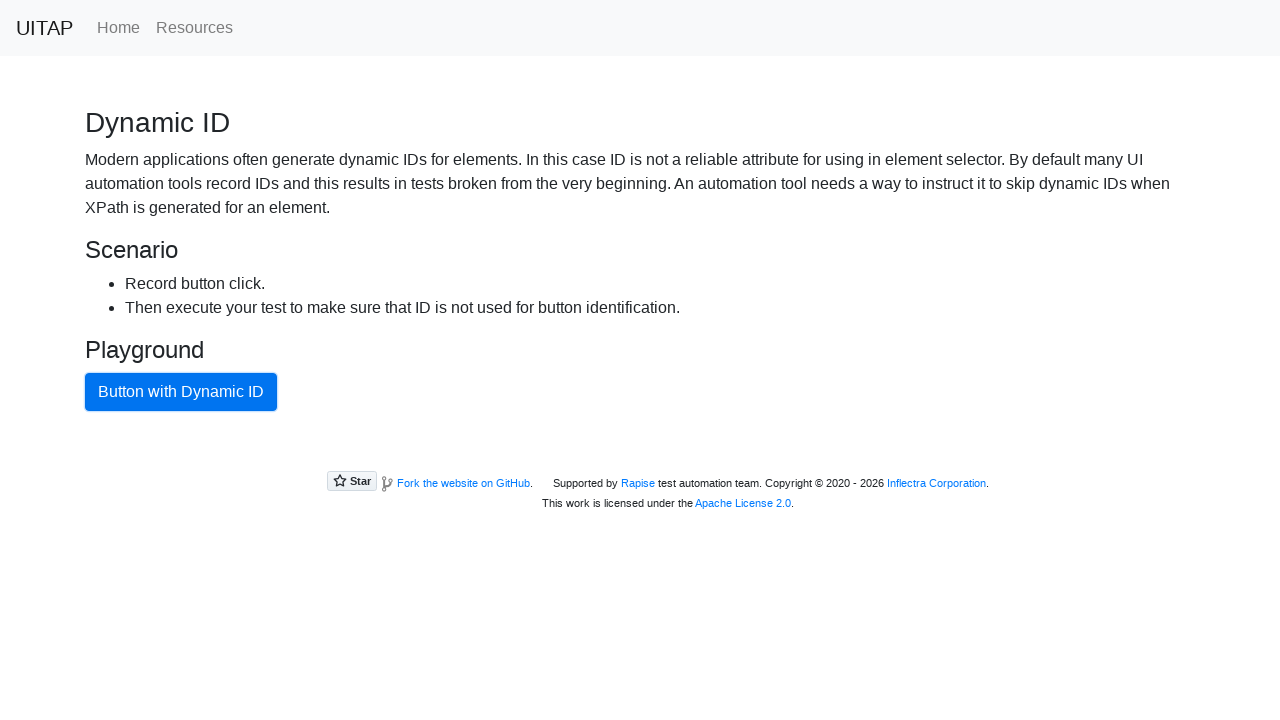

Clicked container area at (640, 259) on div.container
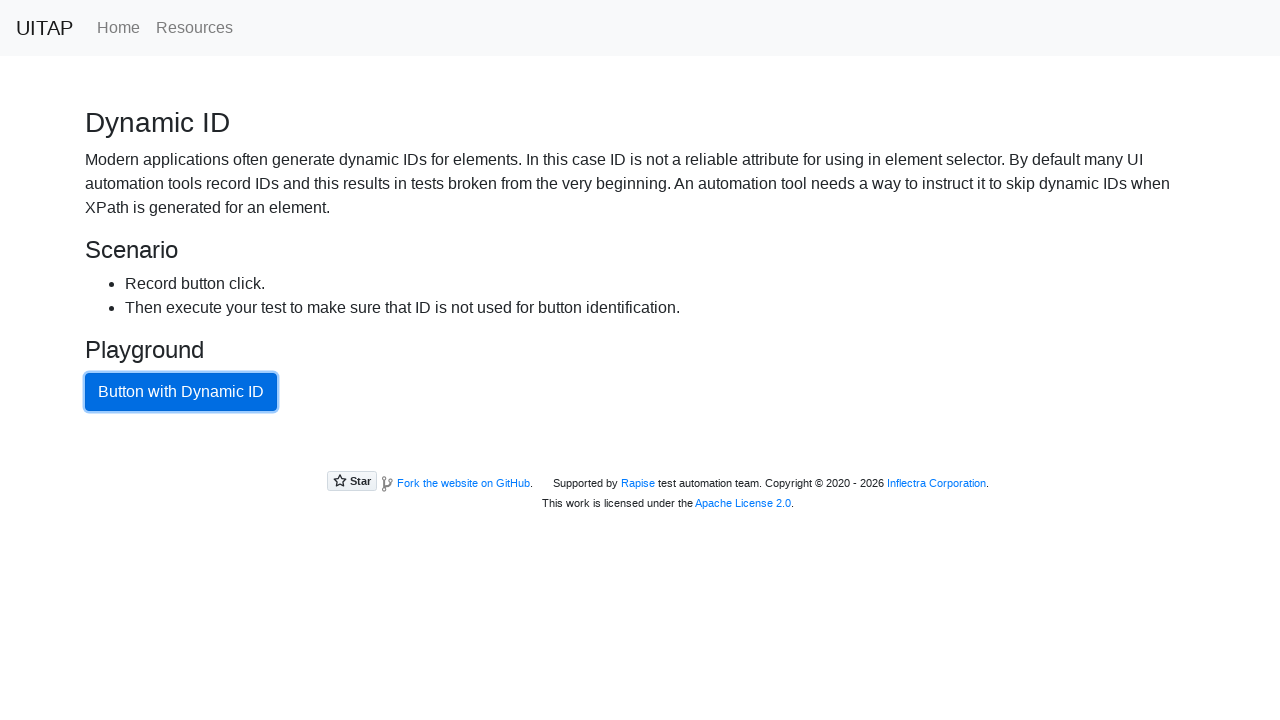

Clicked blue primary button with dynamic ID at (181, 392) on button.btn.btn-primary
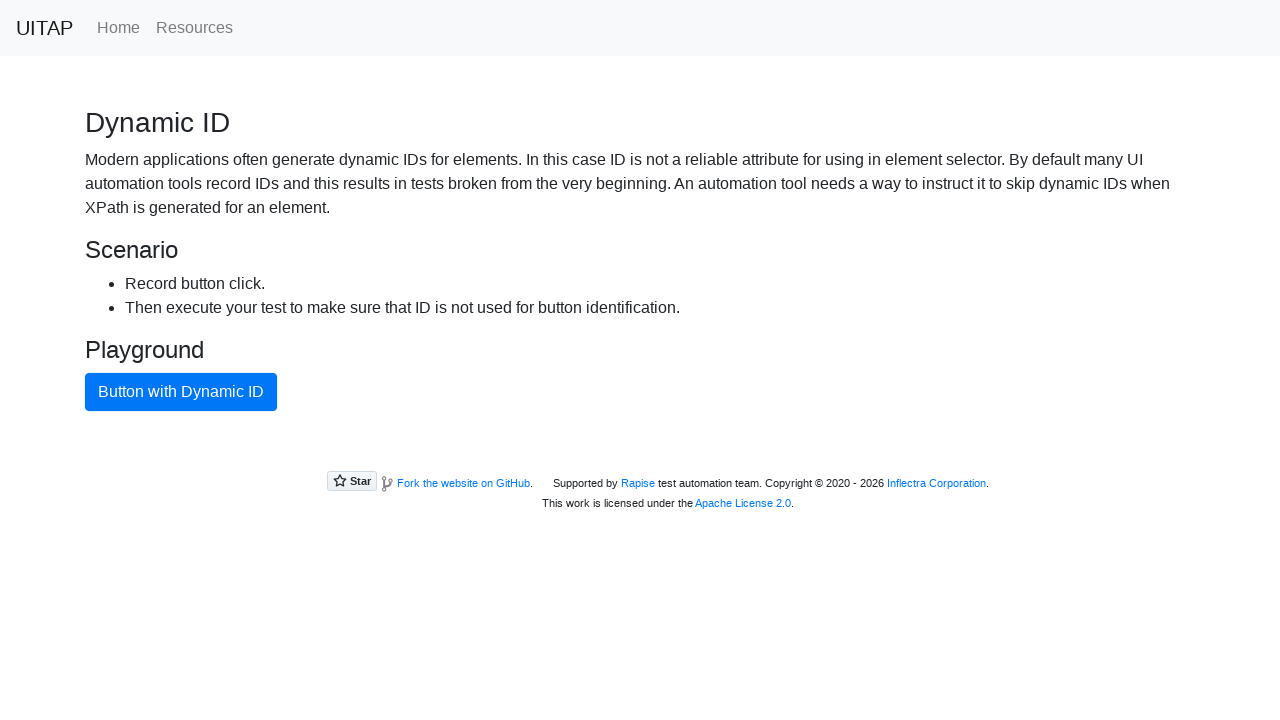

Clicked container area at (640, 259) on div.container
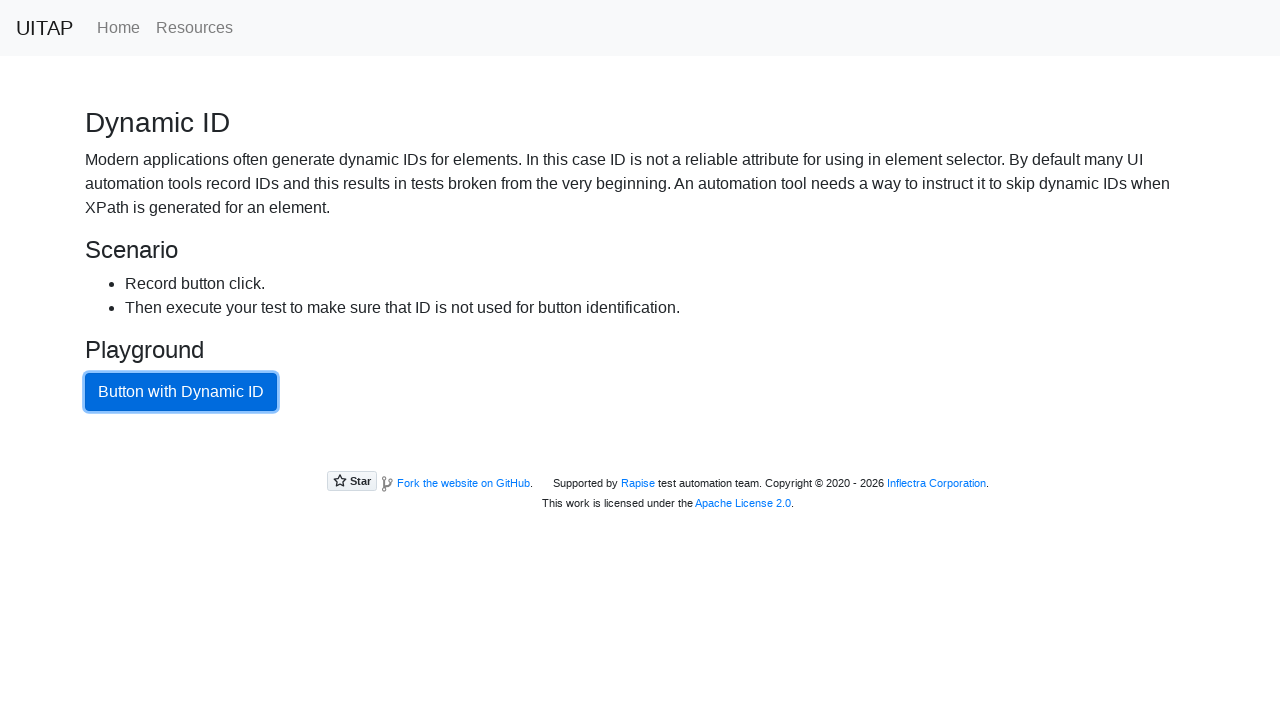

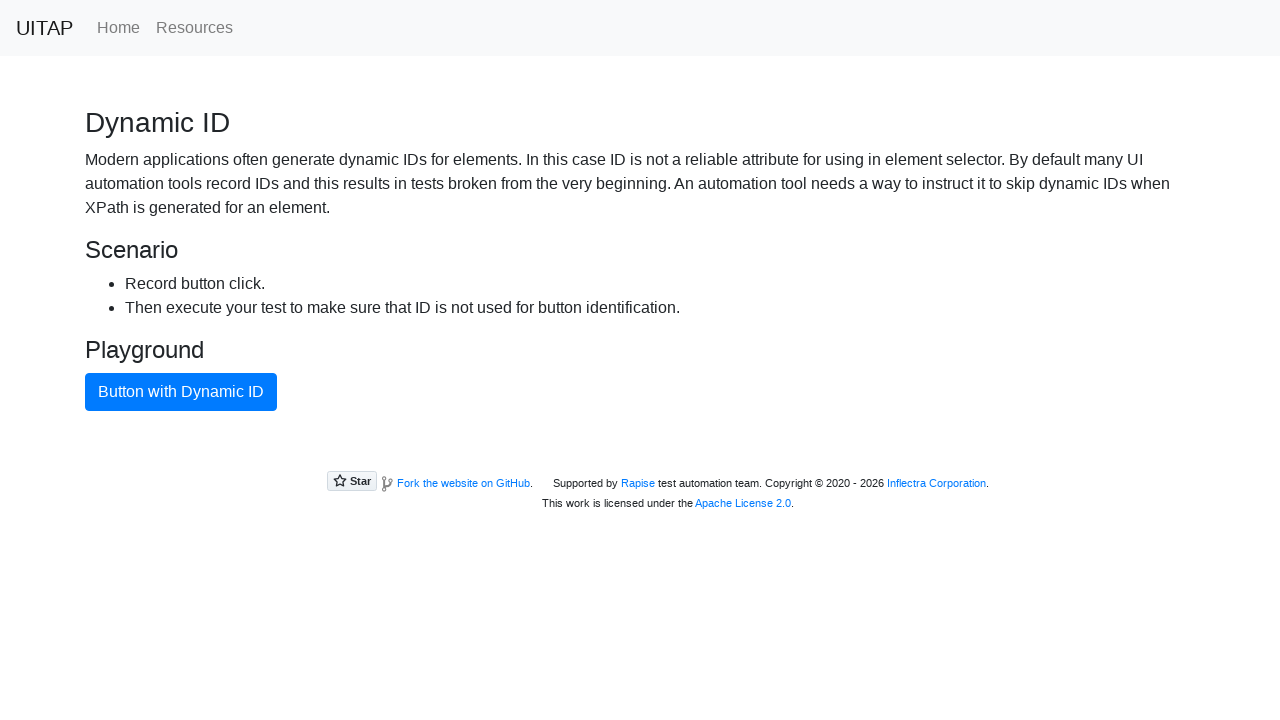